Tests dropdown selection functionality by selecting car options using different methods - visible text, index, and value

Starting URL: https://www.letskodeit.com/practice

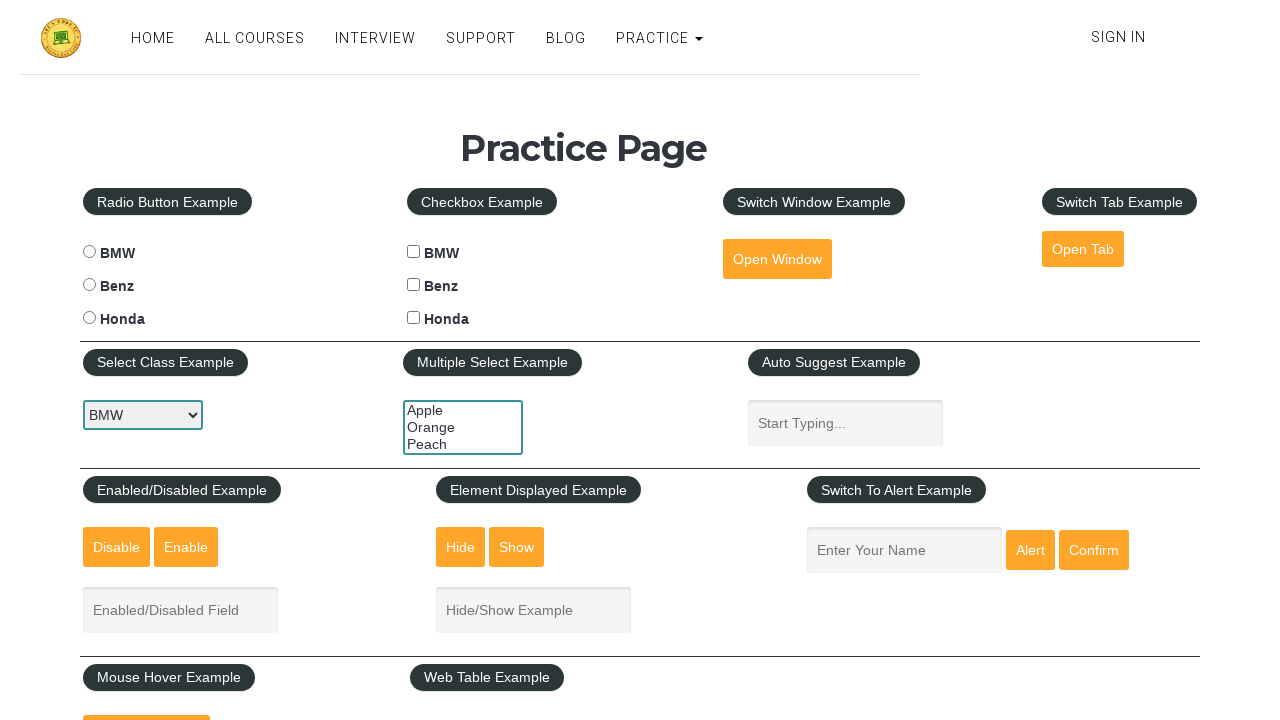

Selected 'Honda' from car dropdown using visible text on #carselect
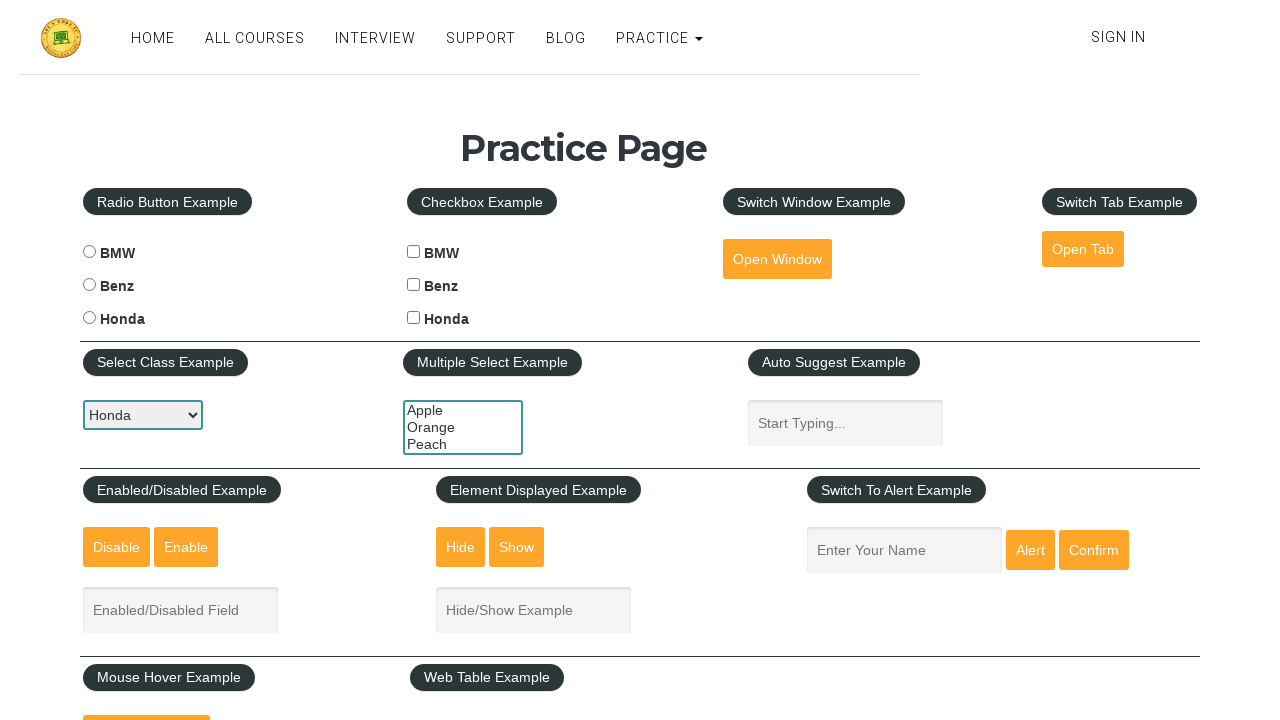

Selected 'BMW' from car dropdown using visible text on #carselect
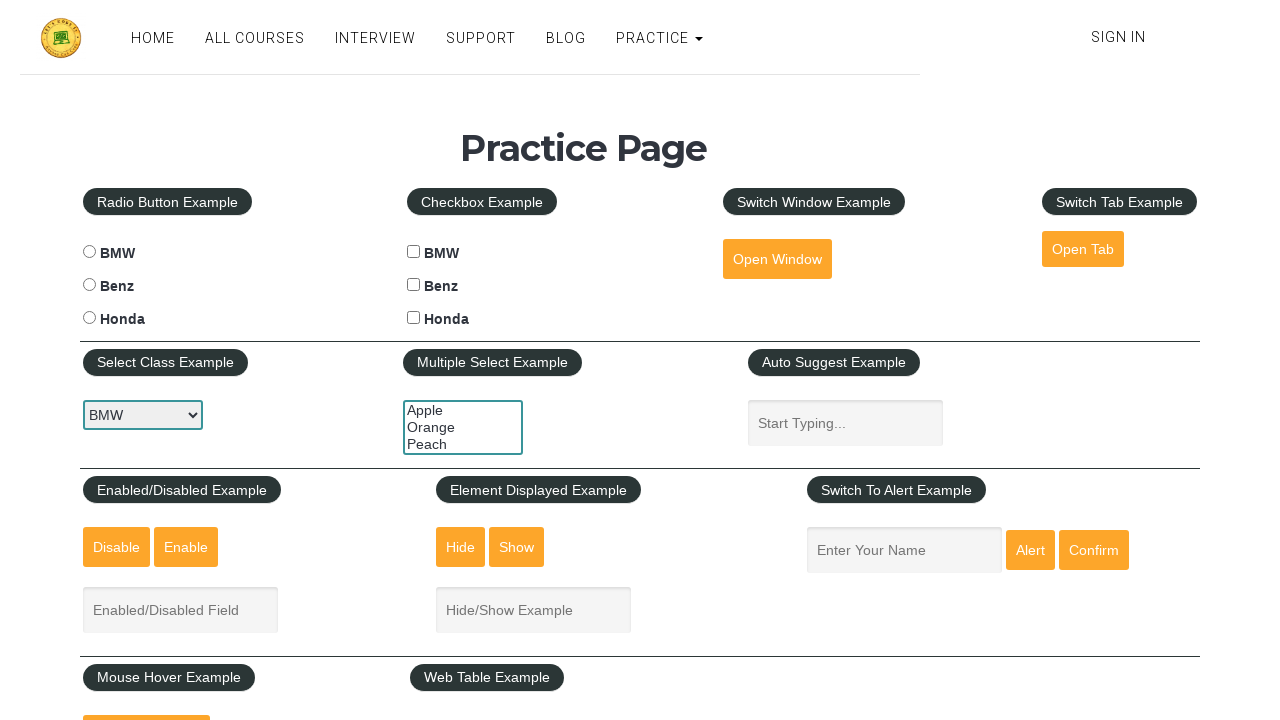

Selected 'Benz' from car dropdown using visible text on #carselect
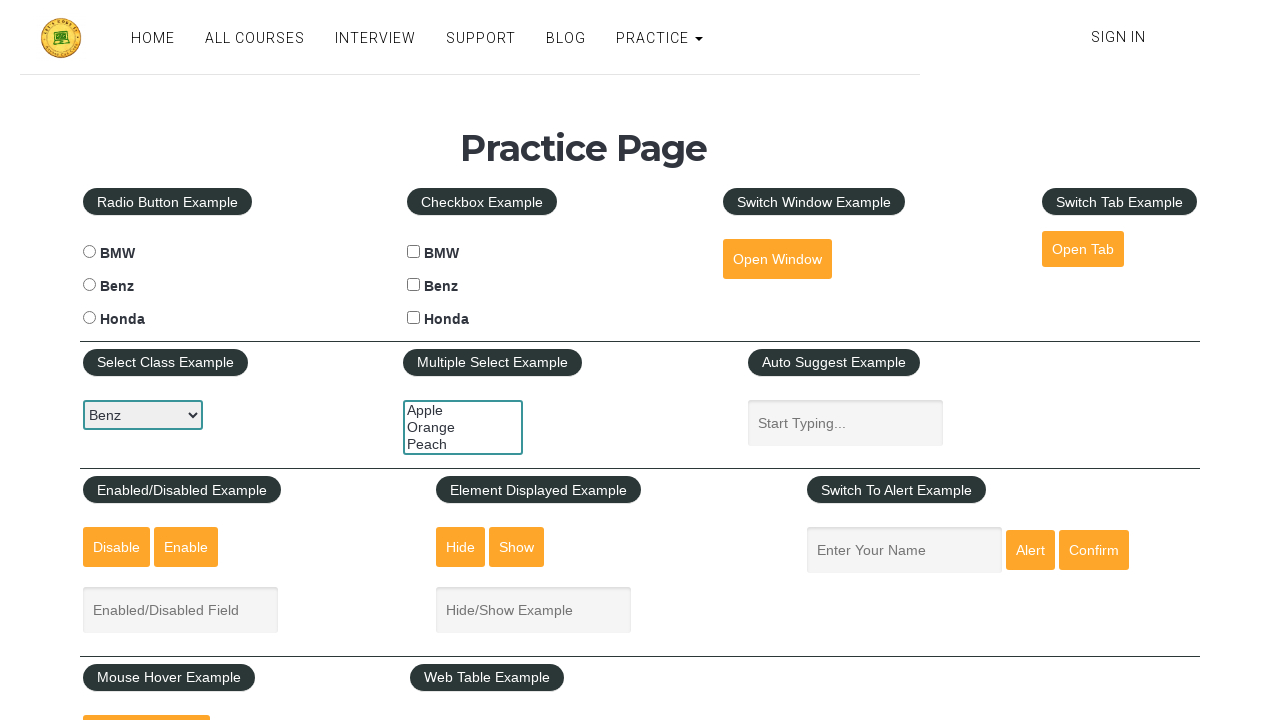

Selected car option at index 0 from dropdown on #carselect
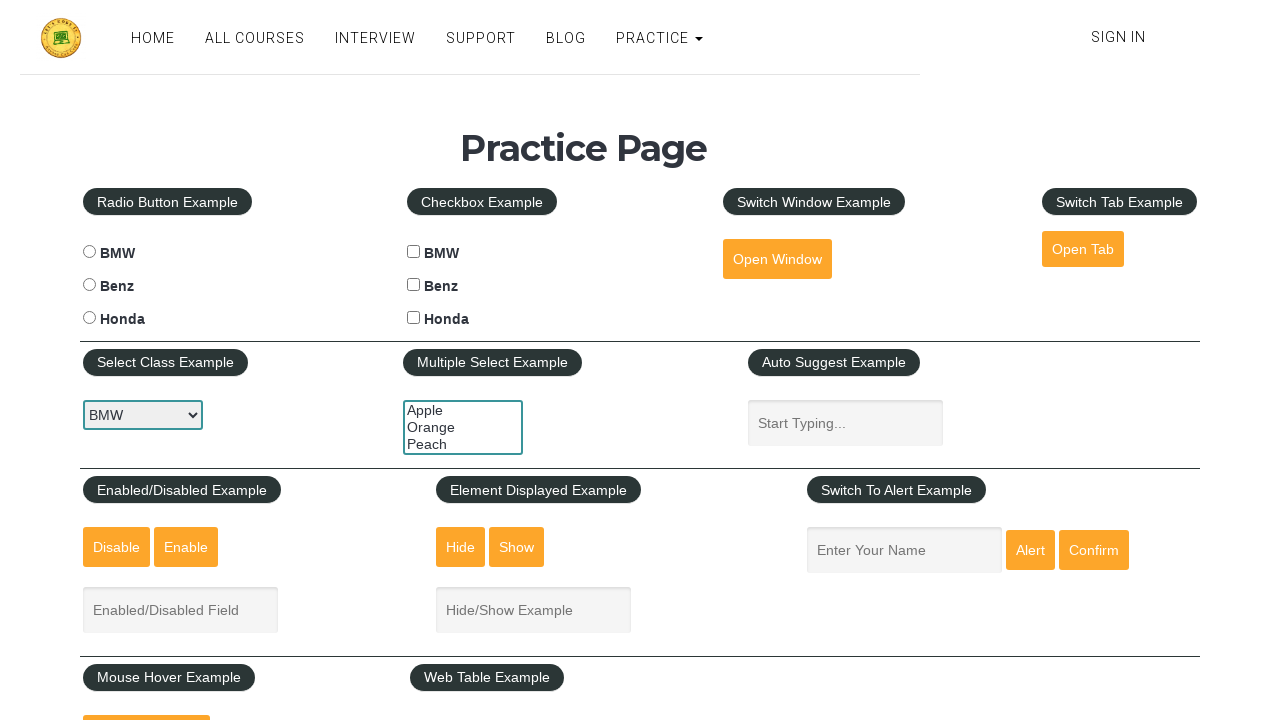

Selected car option at index 1 from dropdown on #carselect
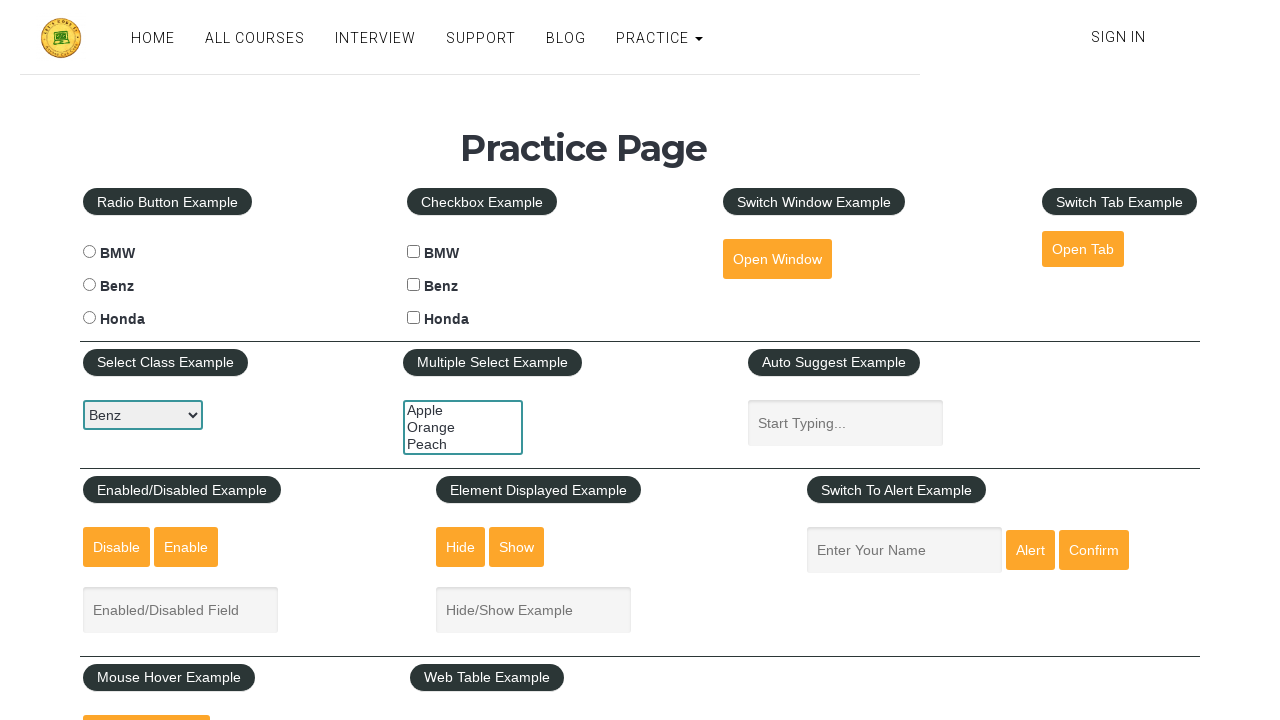

Selected car option at index 2 from dropdown on #carselect
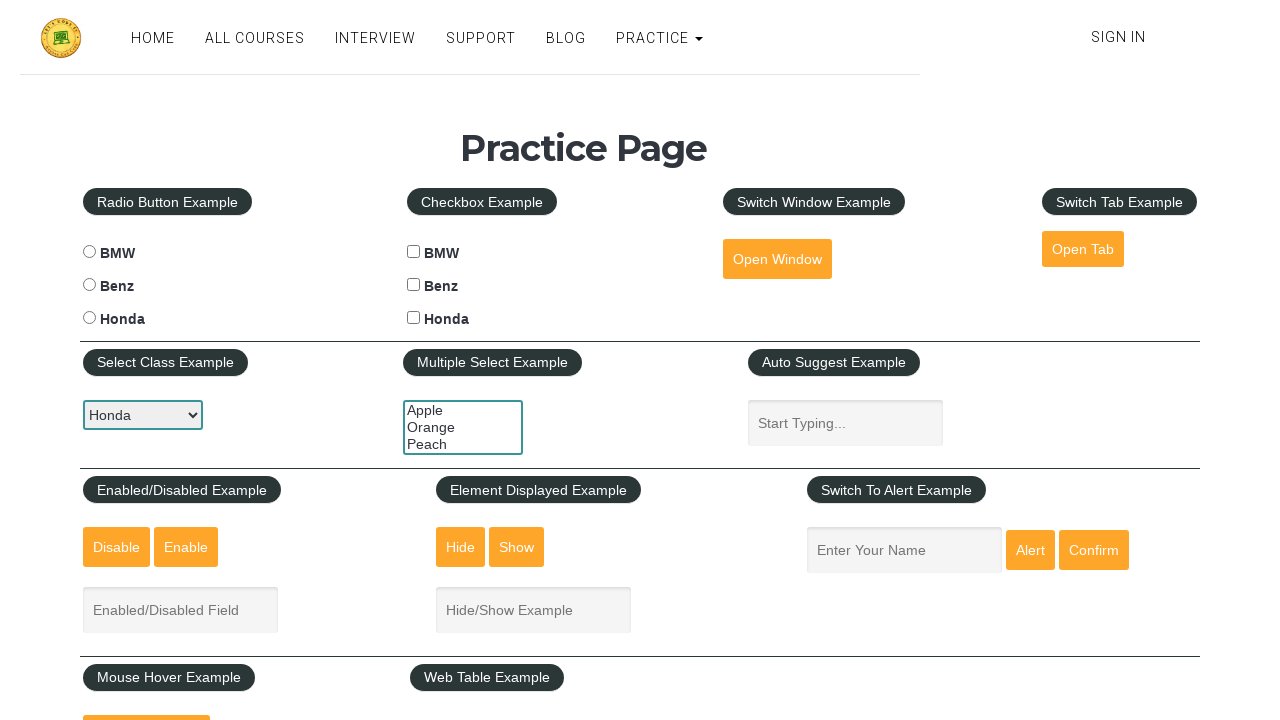

Selected 'honda' from car dropdown using value attribute on #carselect
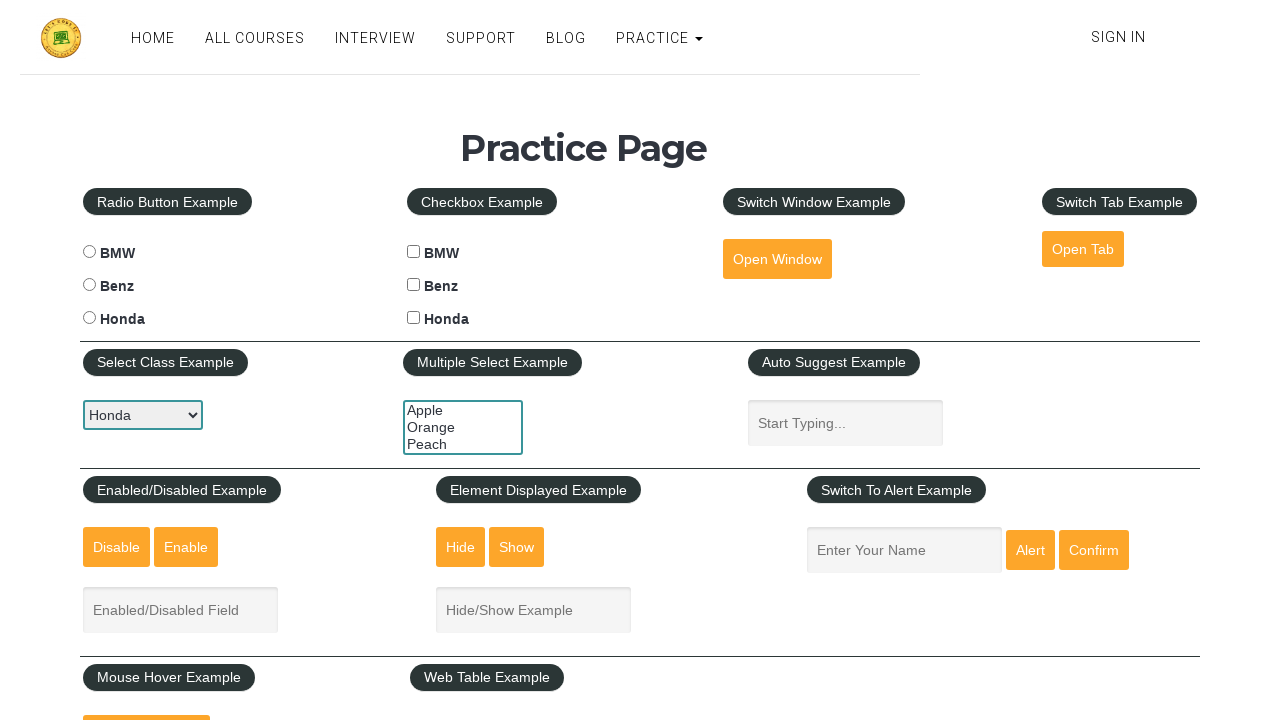

Selected 'bmw' from car dropdown using value attribute on #carselect
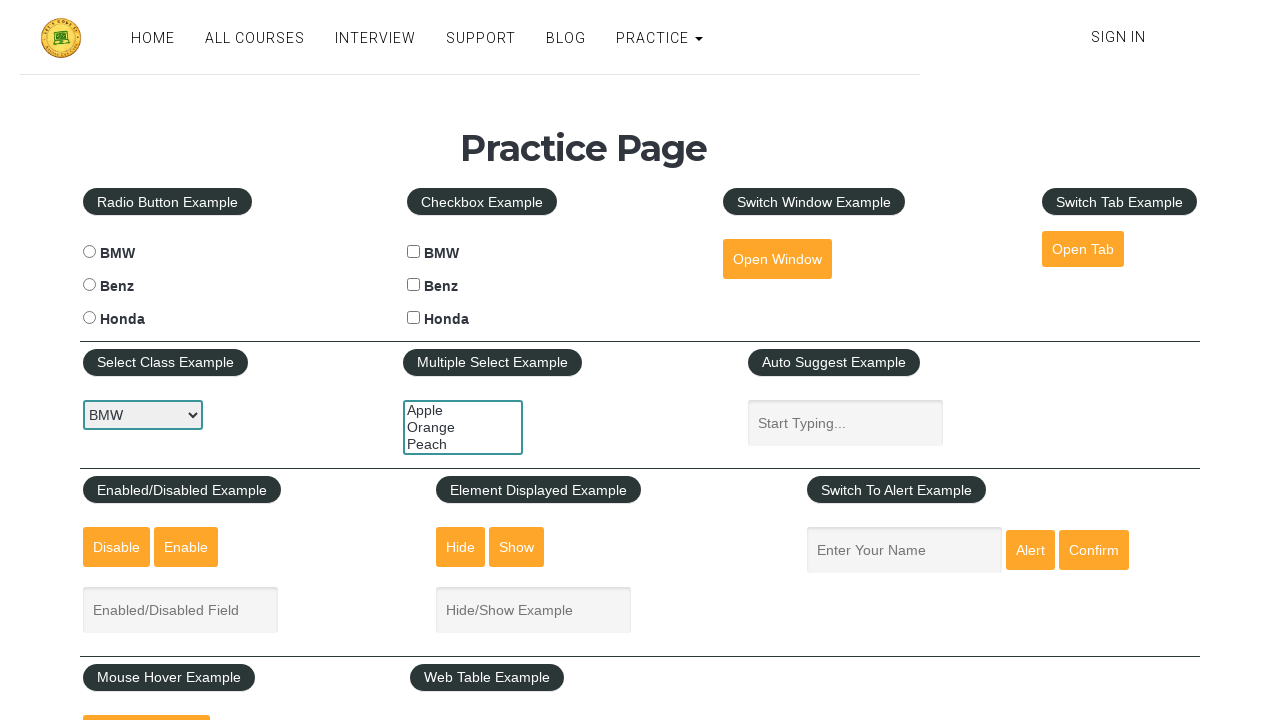

Selected 'benz' from car dropdown using value attribute on #carselect
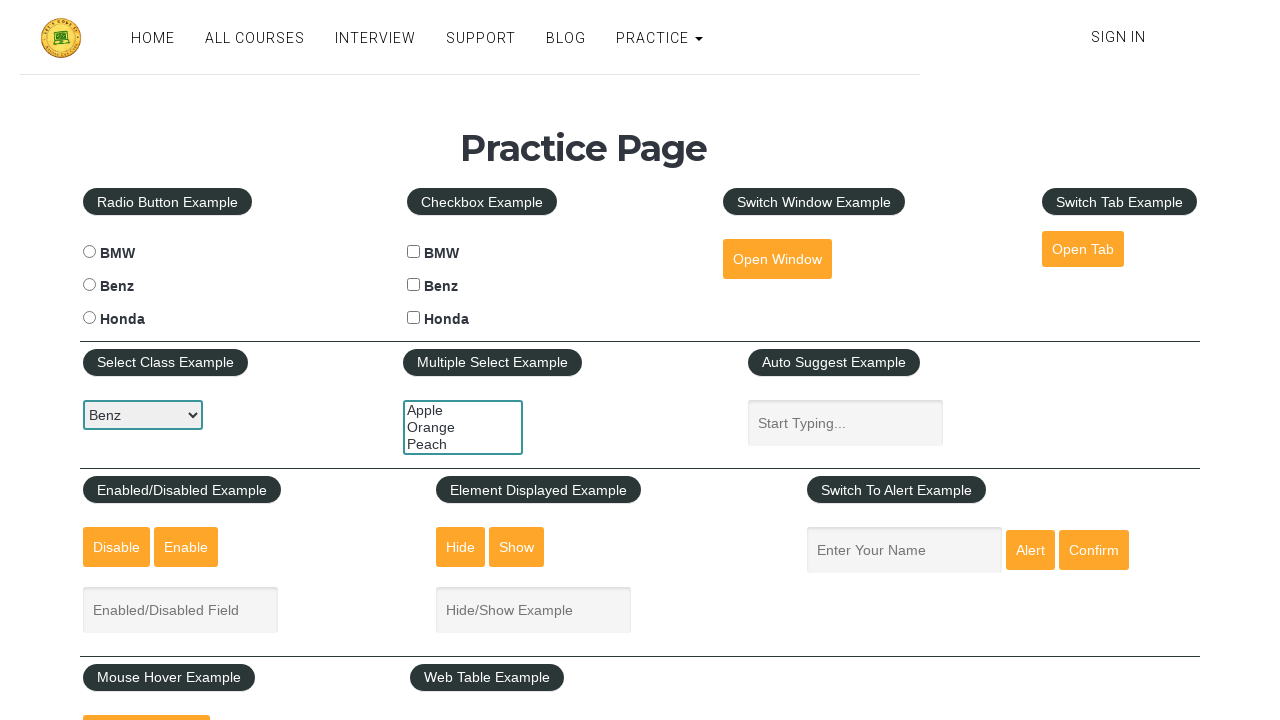

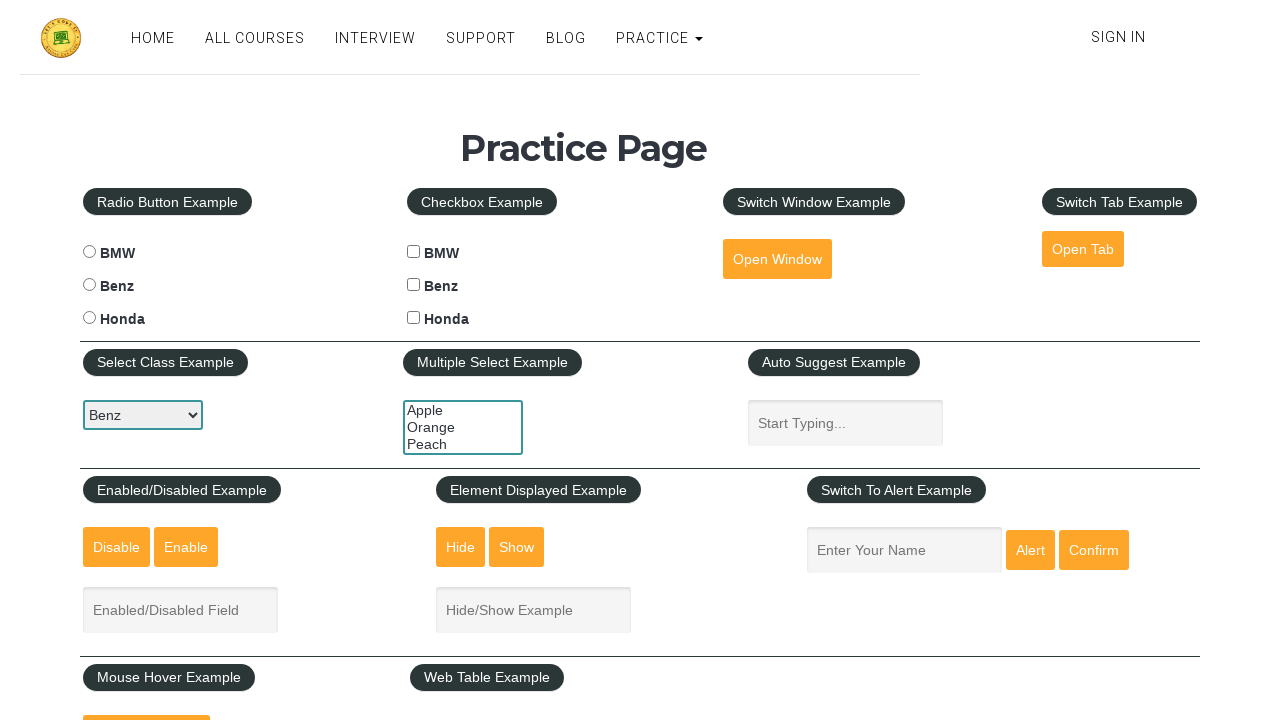